Tests that clicking the API link in the navbar causes a visual change by checking that the text color property changes after clicking

Starting URL: https://webdriver.io/

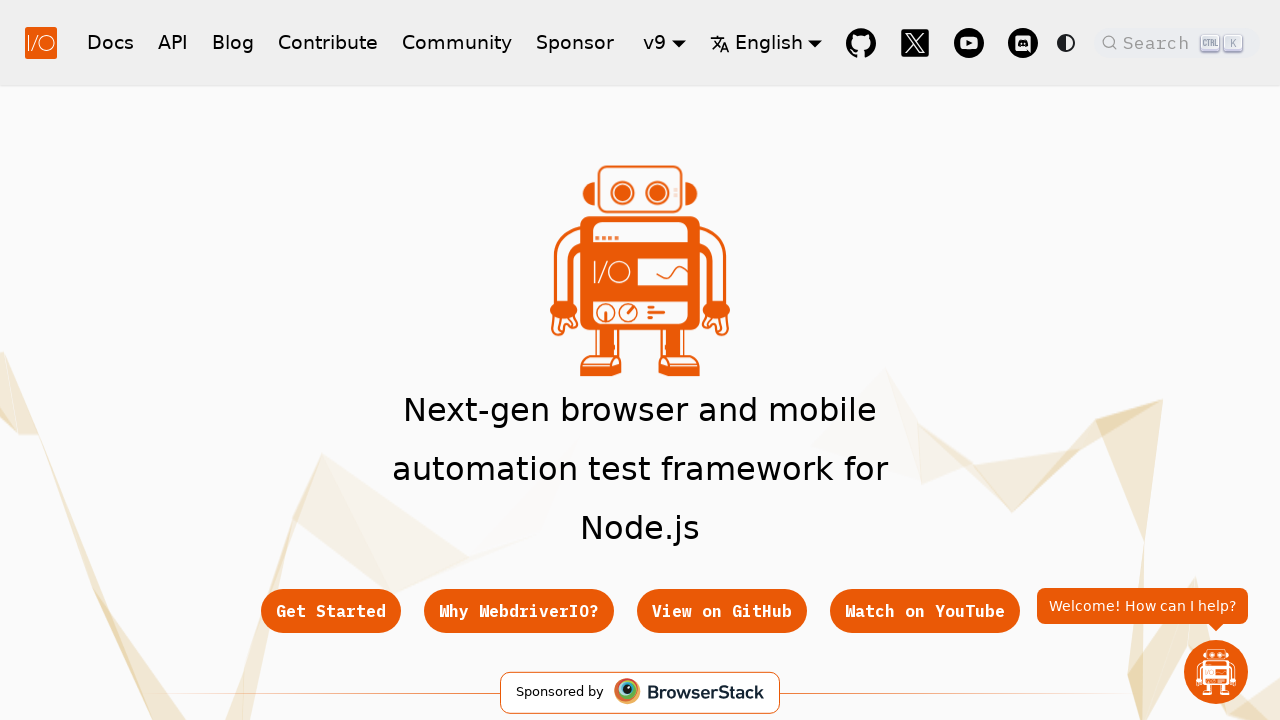

API link in navbar is displayed and ready
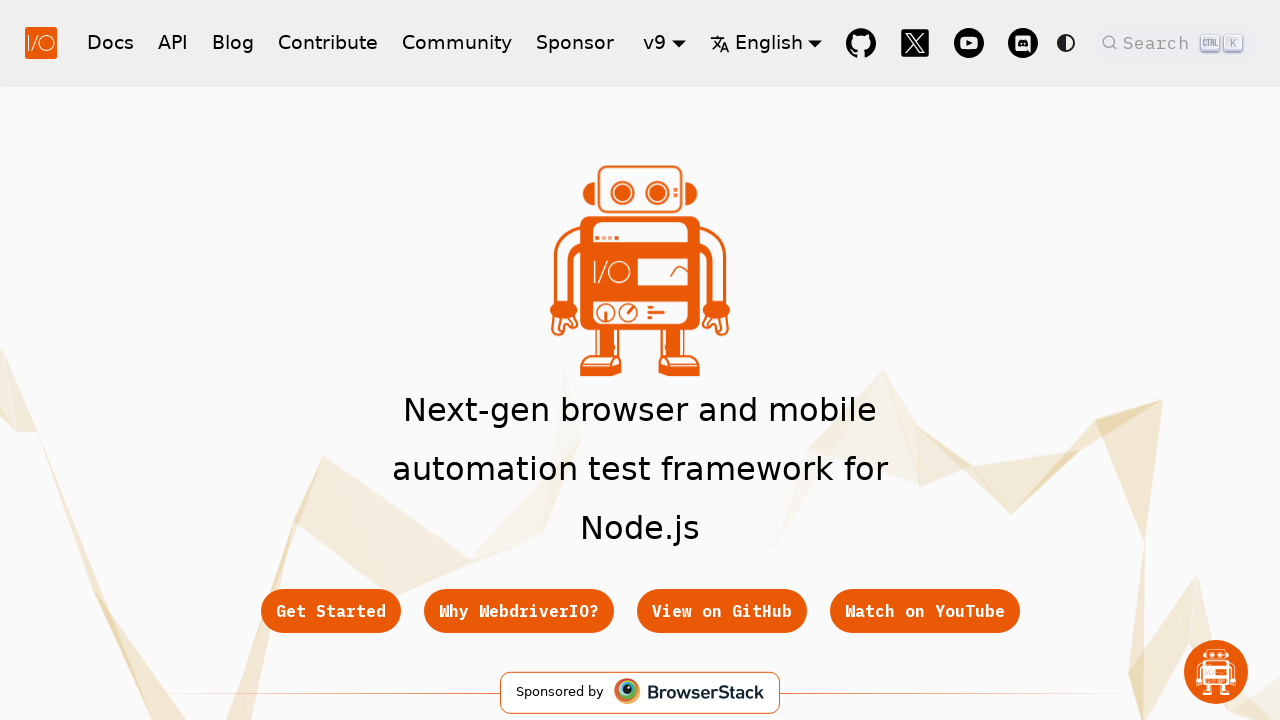

Clicked API link in the navbar at (173, 42) on xpath=//a[contains(@class, 'navbar__item') and contains(text(), 'API')]
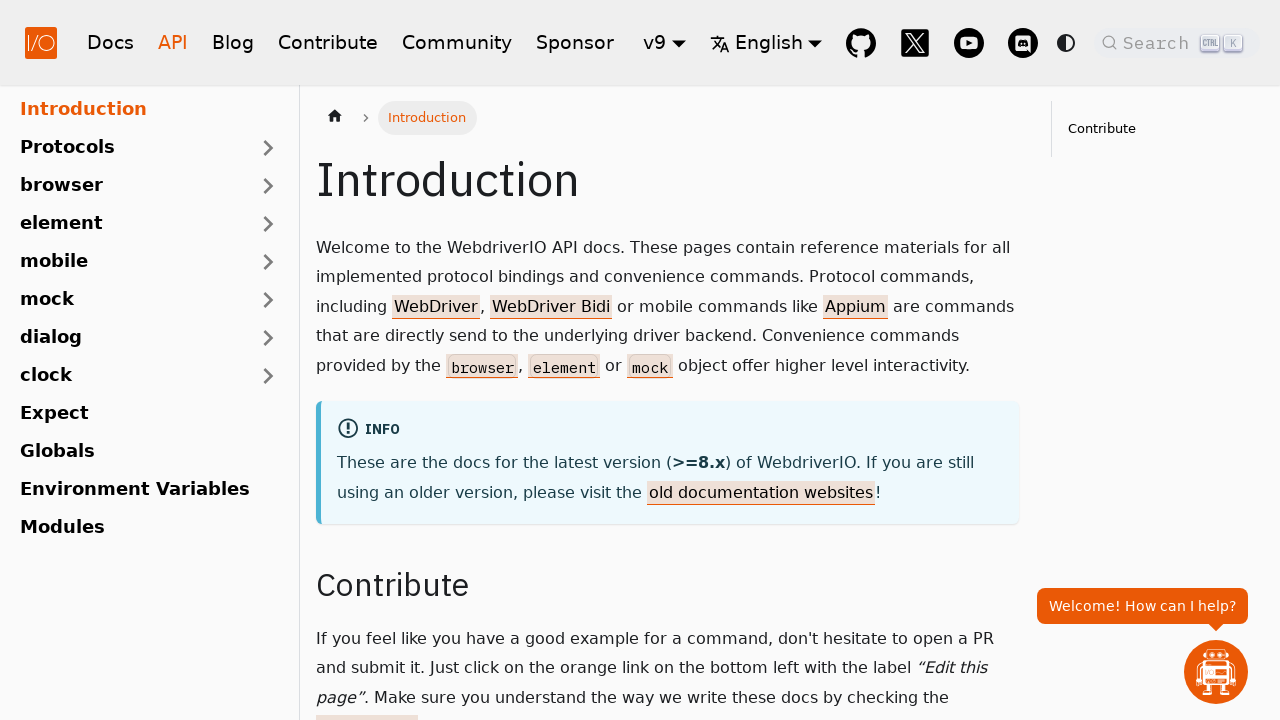

Navigation to API page completed and network is idle
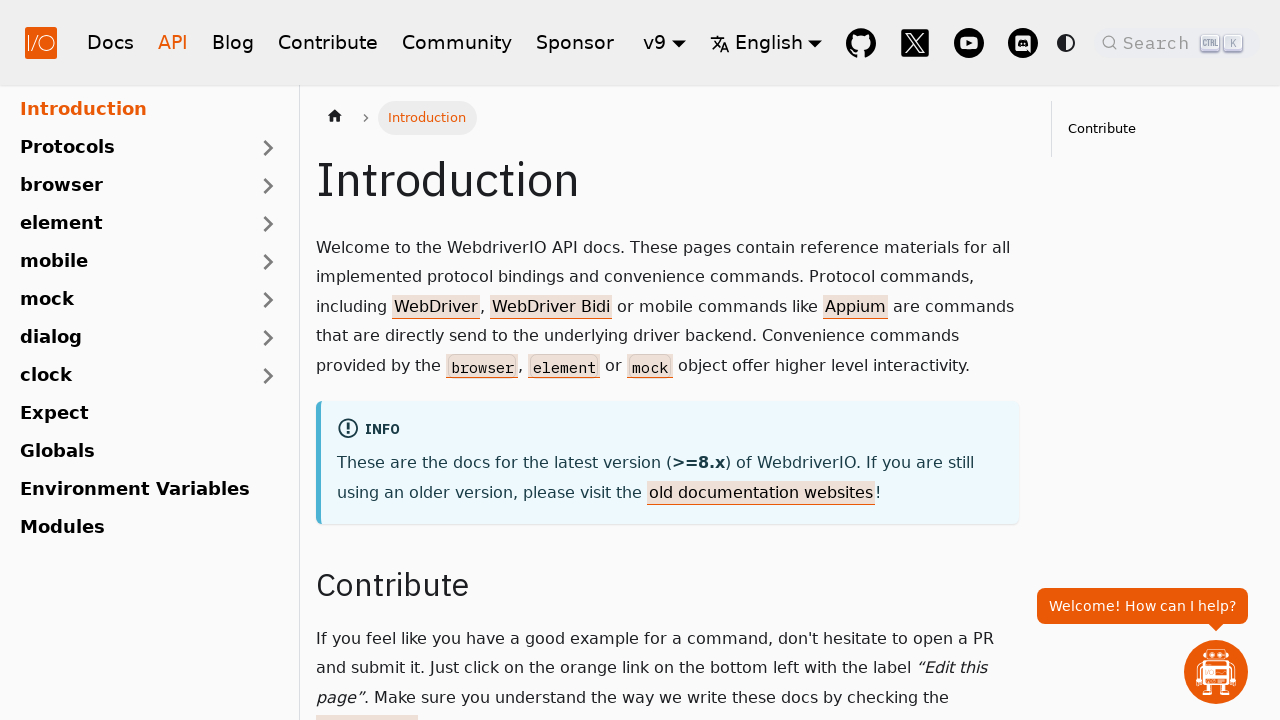

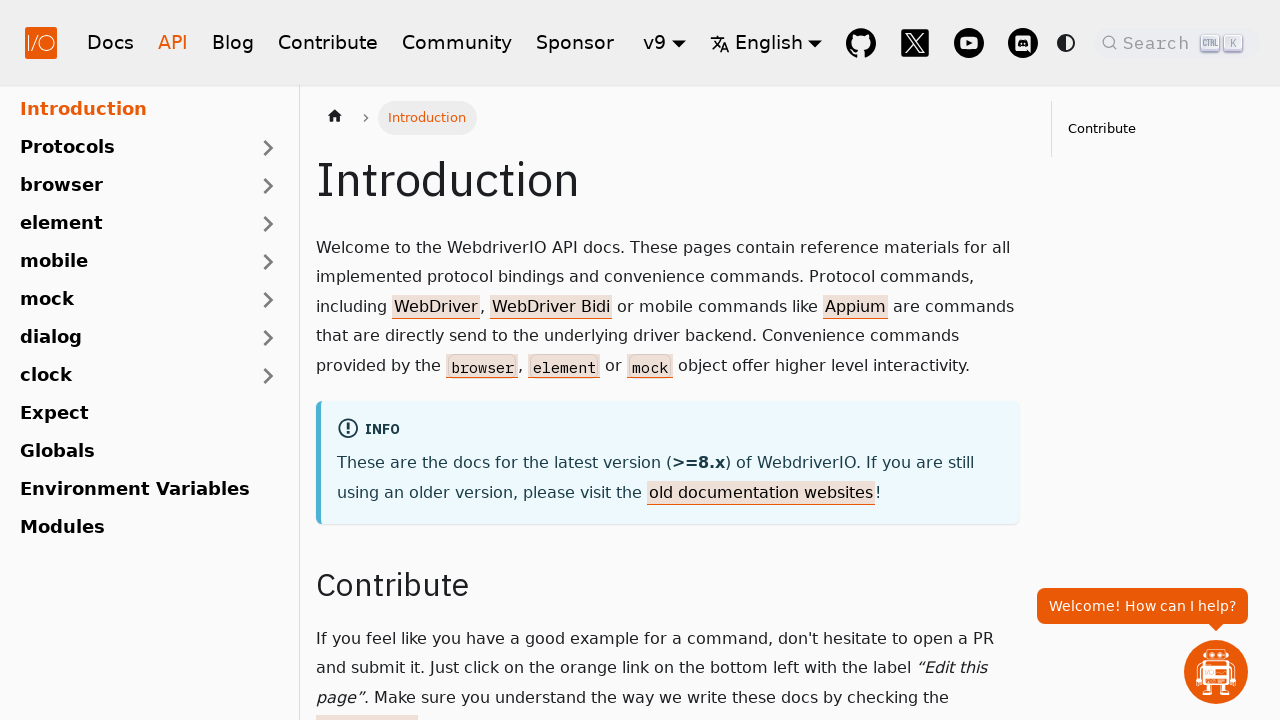